Tests triangle classifier with scalene triangles where all sides are different

Starting URL: https://www.vanilton.net/triangulo/#

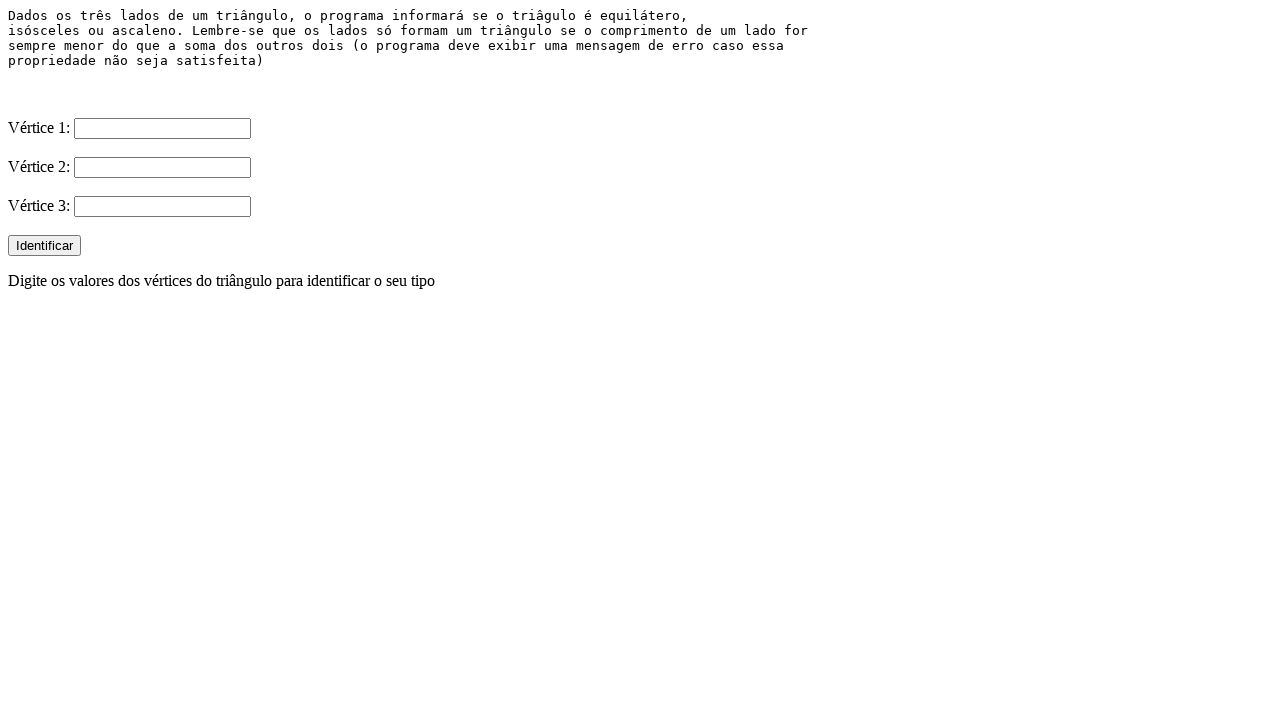

Filled first side input with value '2' on input[name='V1']
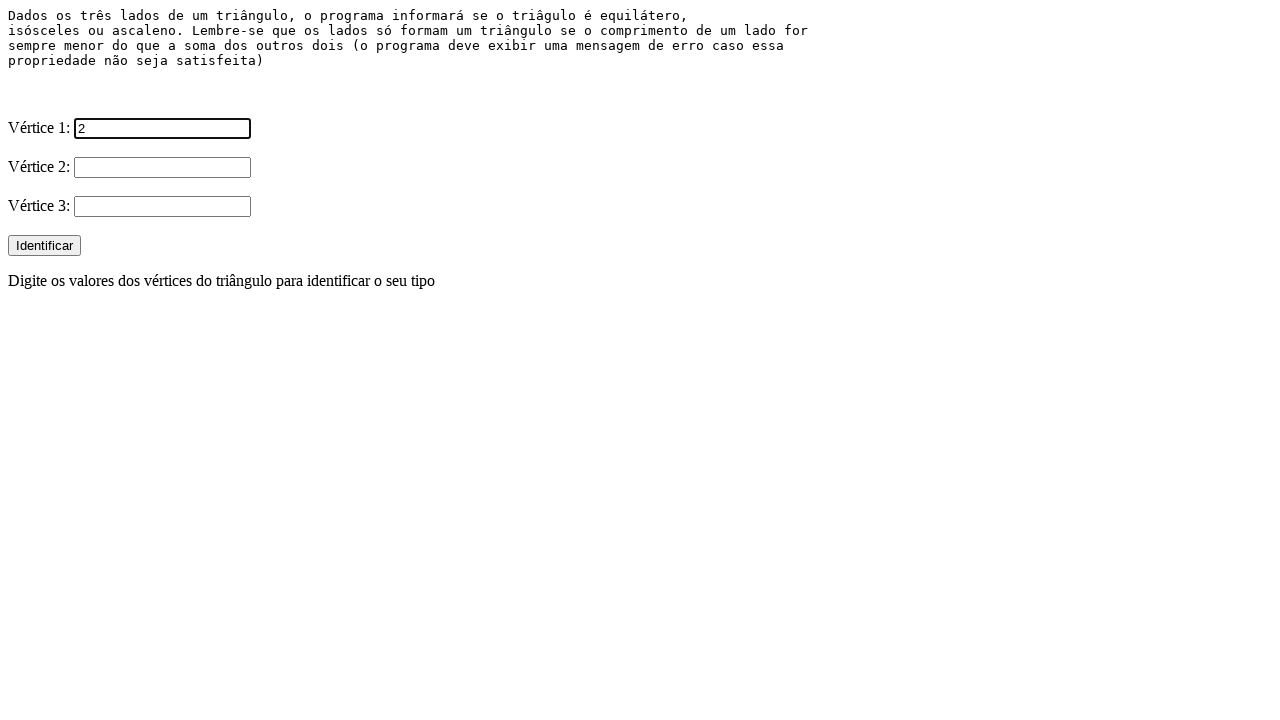

Filled second side input with value '3' on input[name='V2']
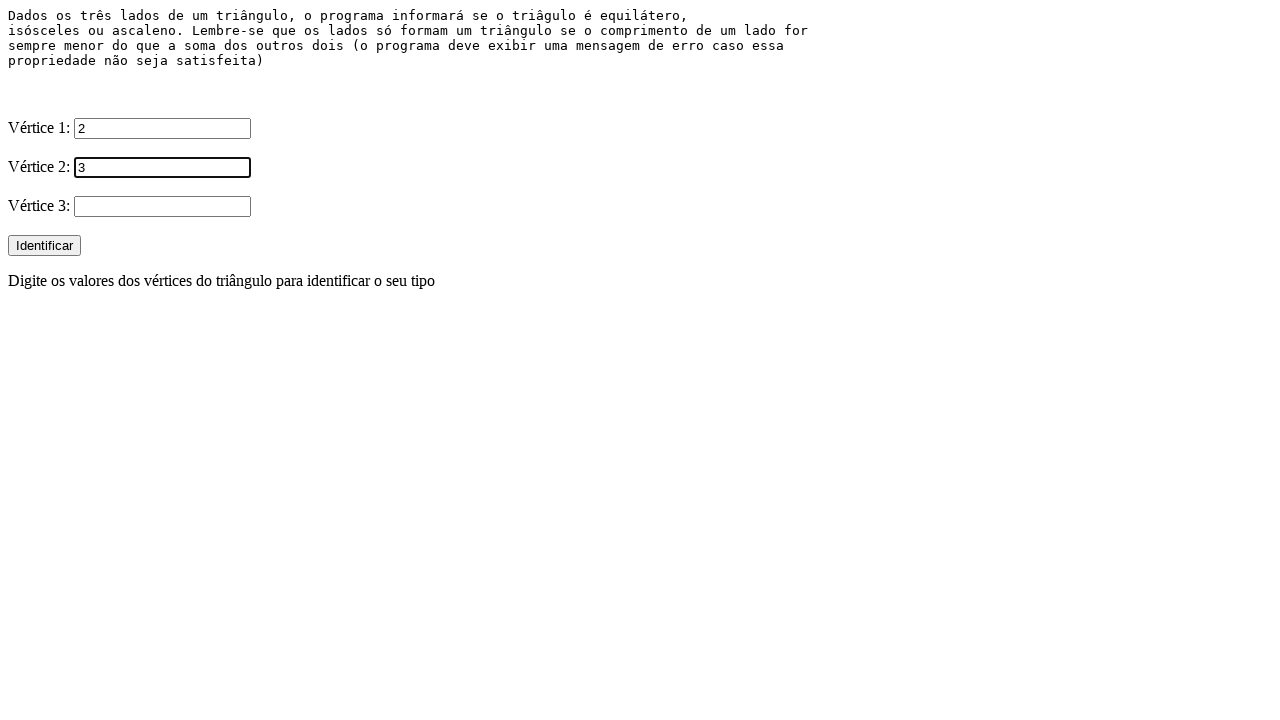

Filled third side input with value '4' on input[name='V3']
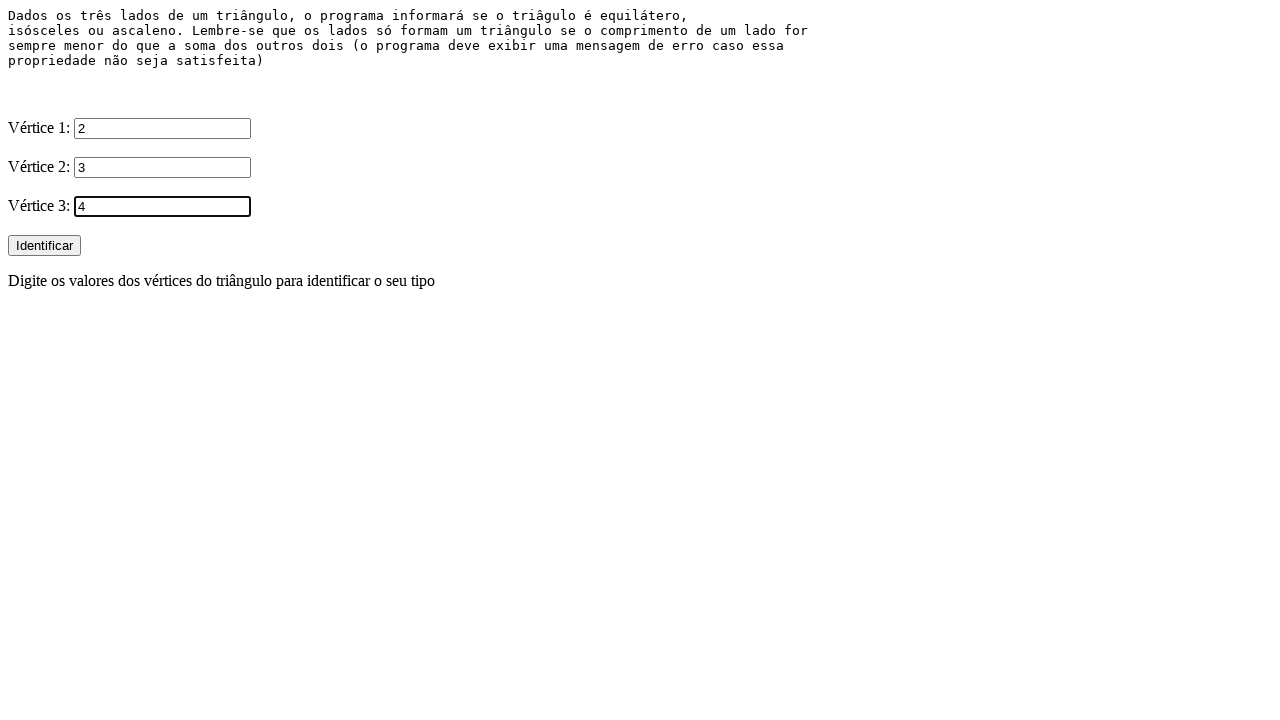

Clicked Identificar button to classify triangle with sides 2, 3, 4 at (44, 246) on input[type='submit'][value='Identificar']
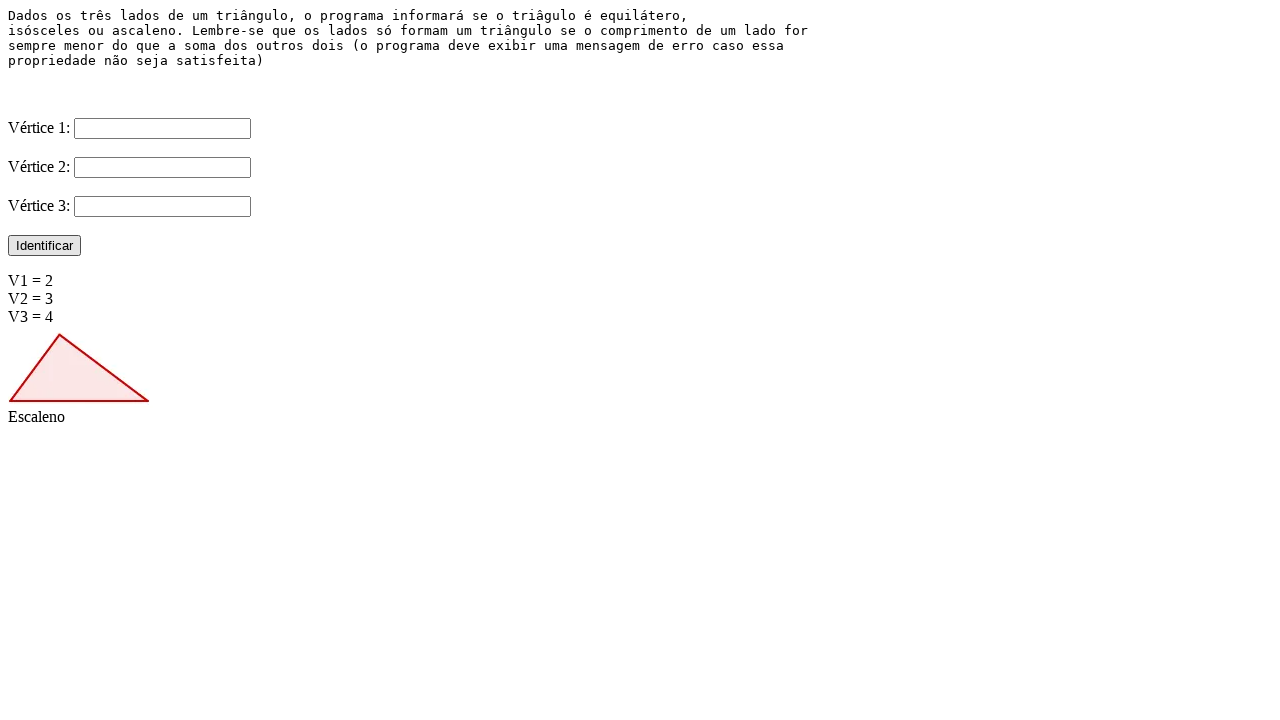

Waited for network idle after classification
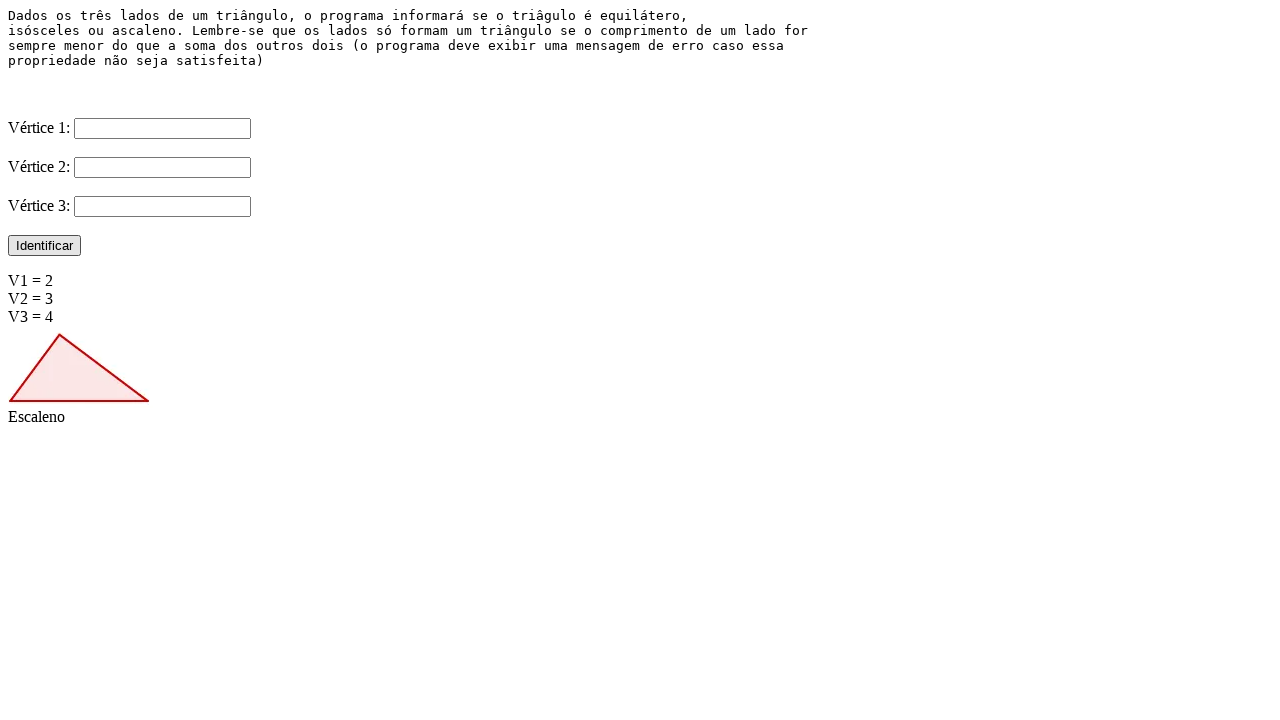

Navigated back to triangle classifier homepage
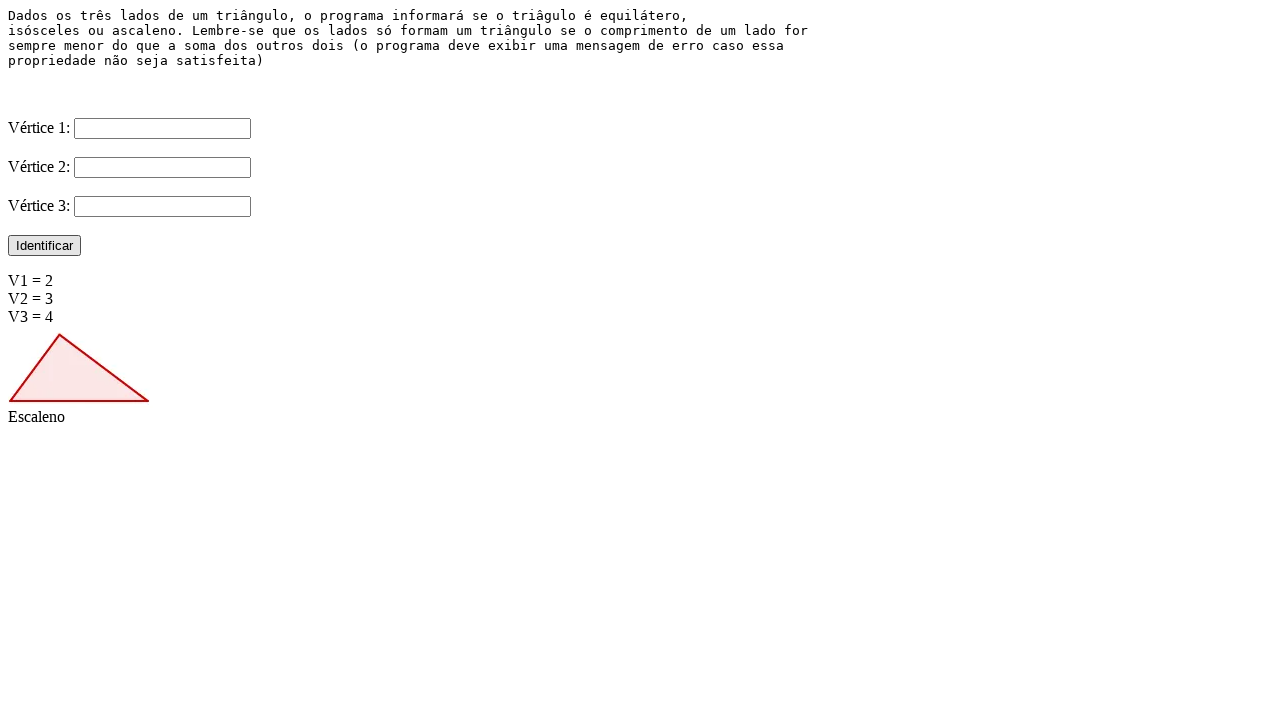

Filled first side input with value '5' on input[name='V1']
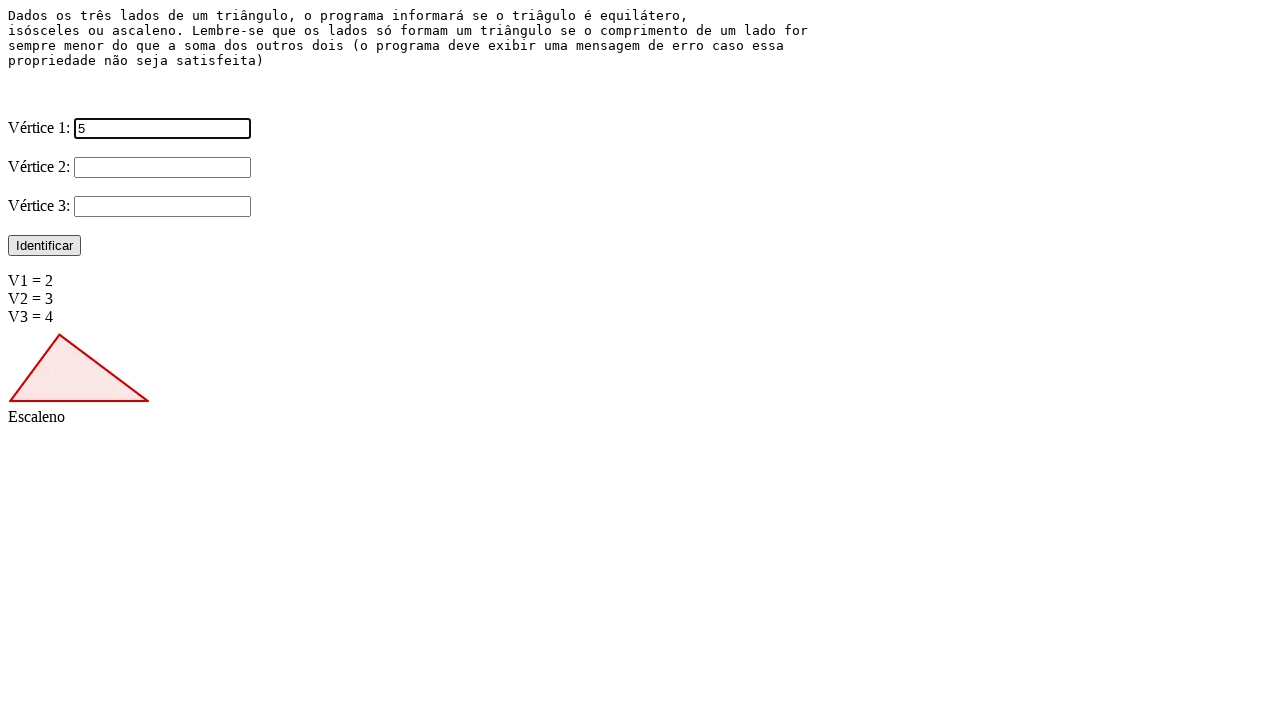

Filled second side input with value '4' on input[name='V2']
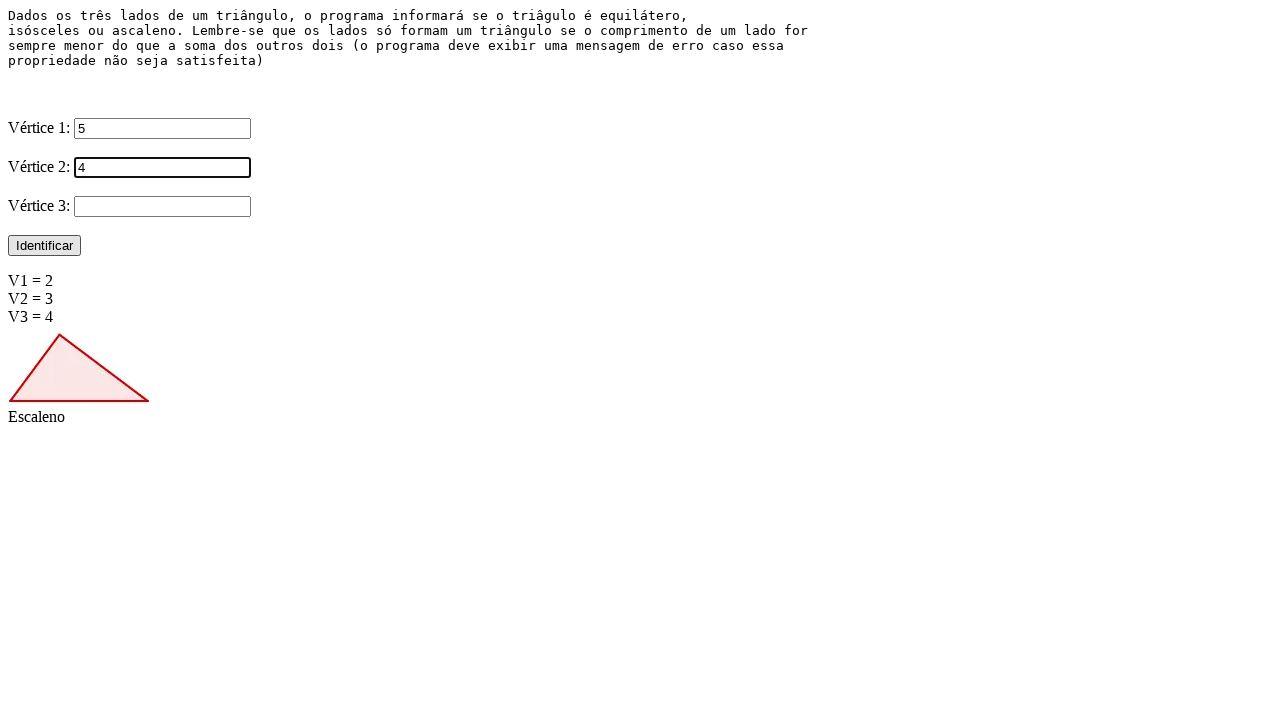

Filled third side input with value '3' on input[name='V3']
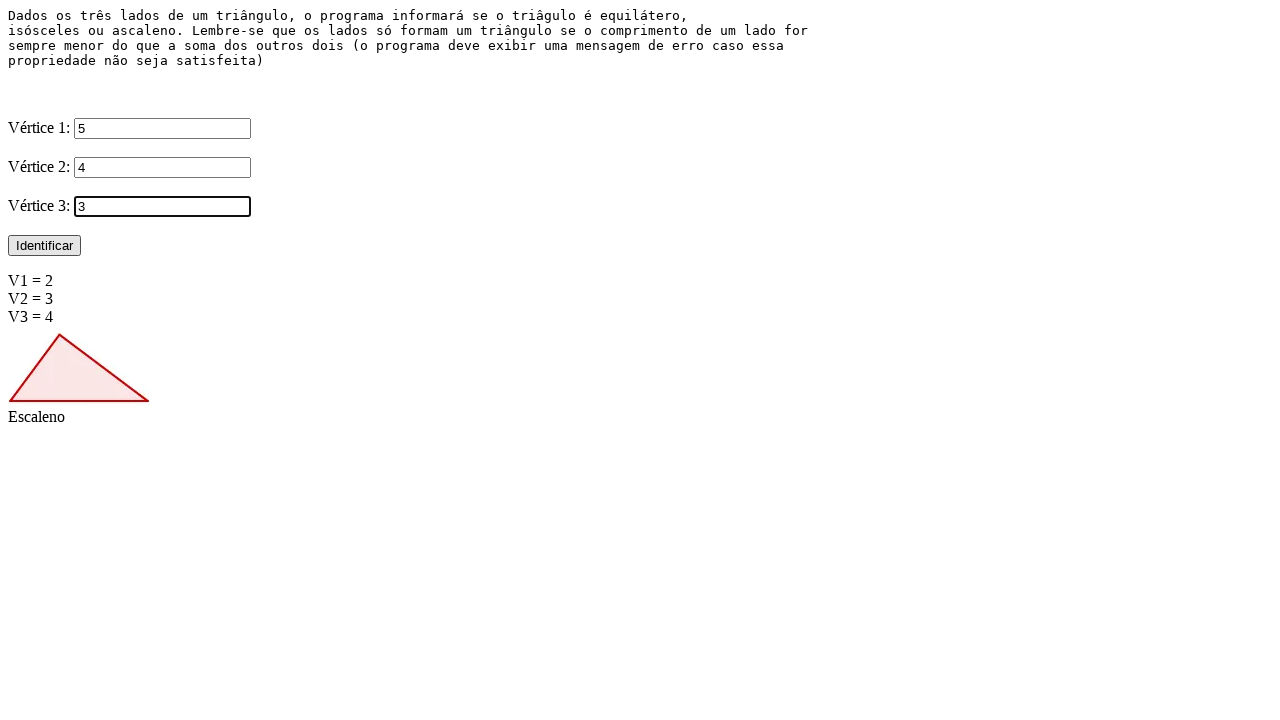

Clicked Identificar button to classify triangle with sides 5, 4, 3 at (44, 246) on input[type='submit'][value='Identificar']
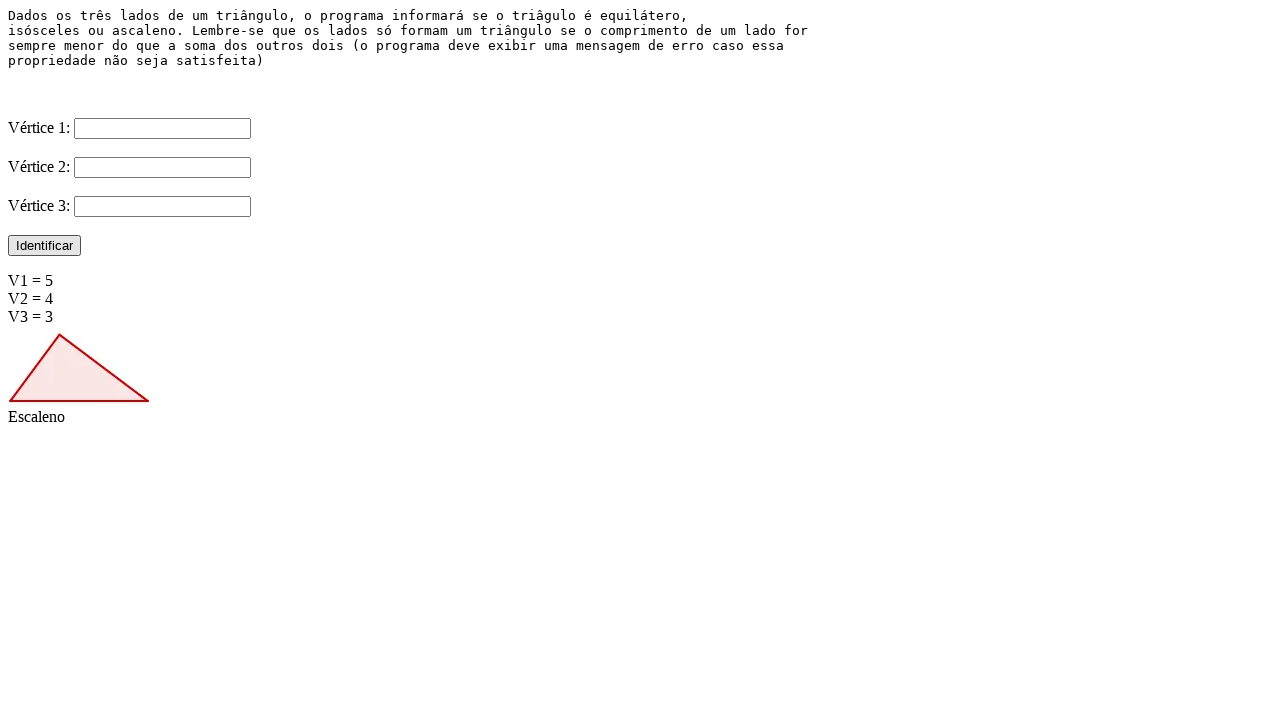

Waited for network idle after classification
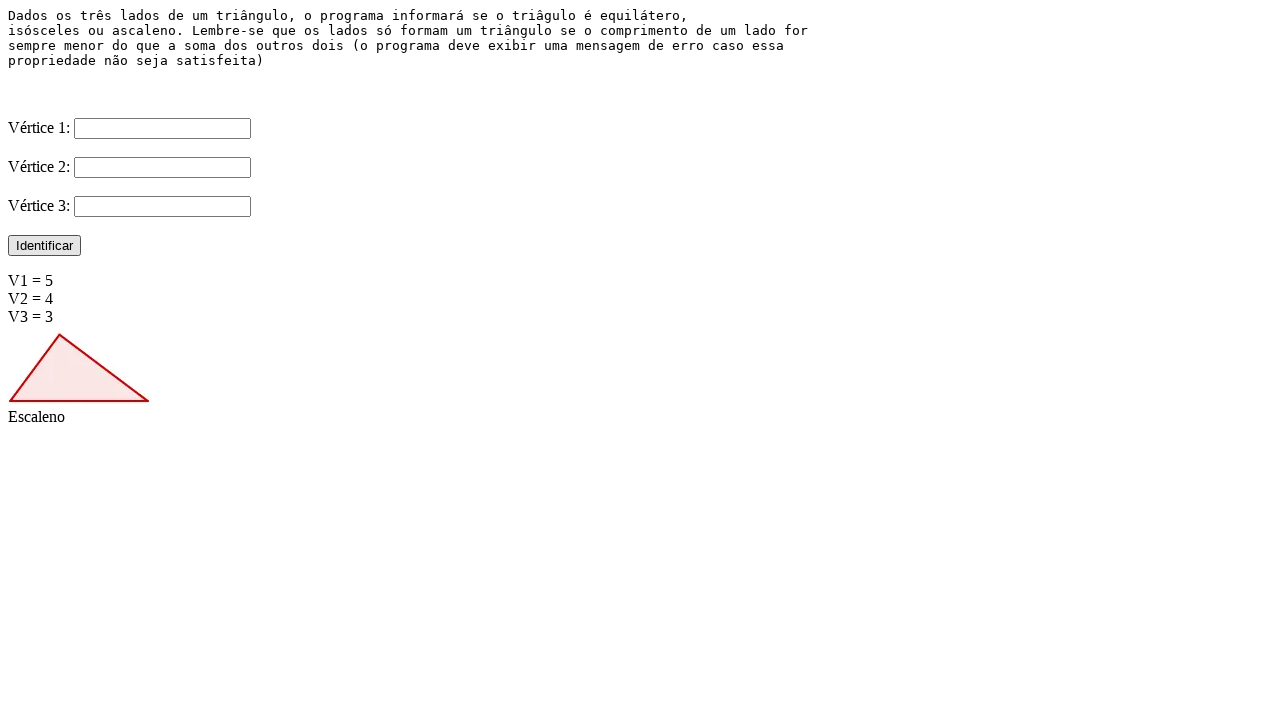

Navigated back to triangle classifier homepage
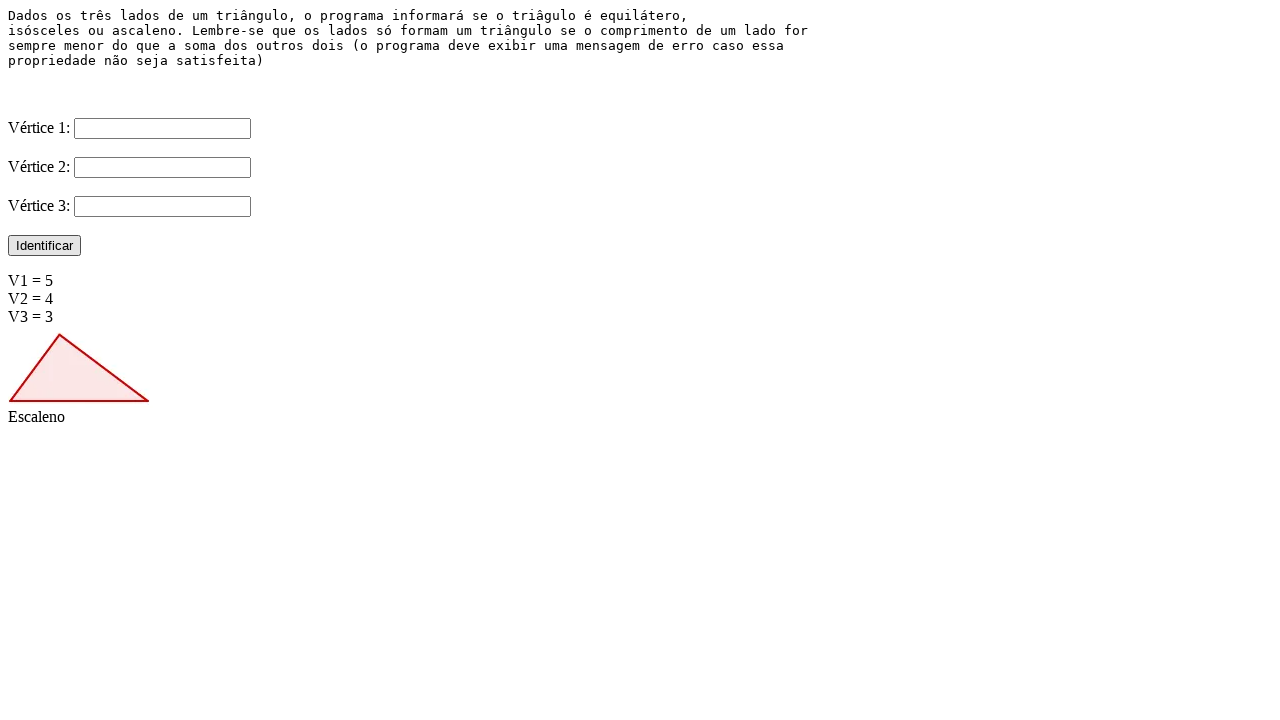

Filled first side input with value '10' on input[name='V1']
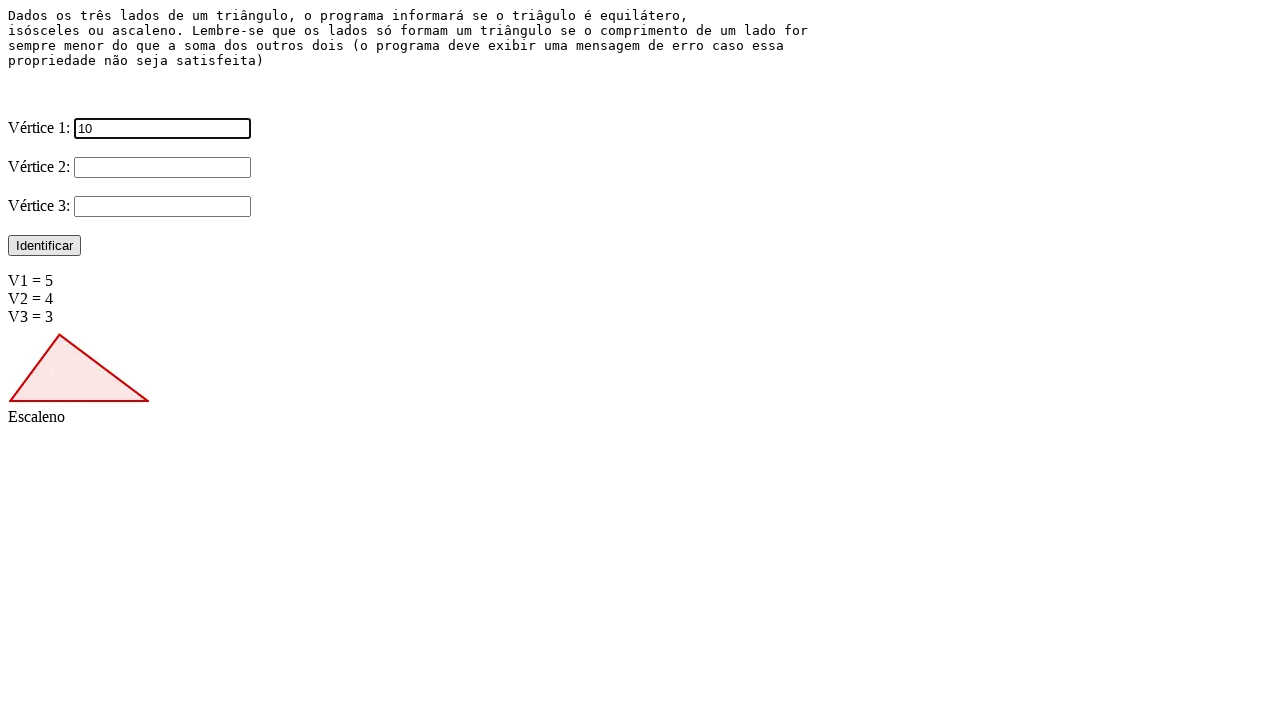

Filled second side input with value '8' on input[name='V2']
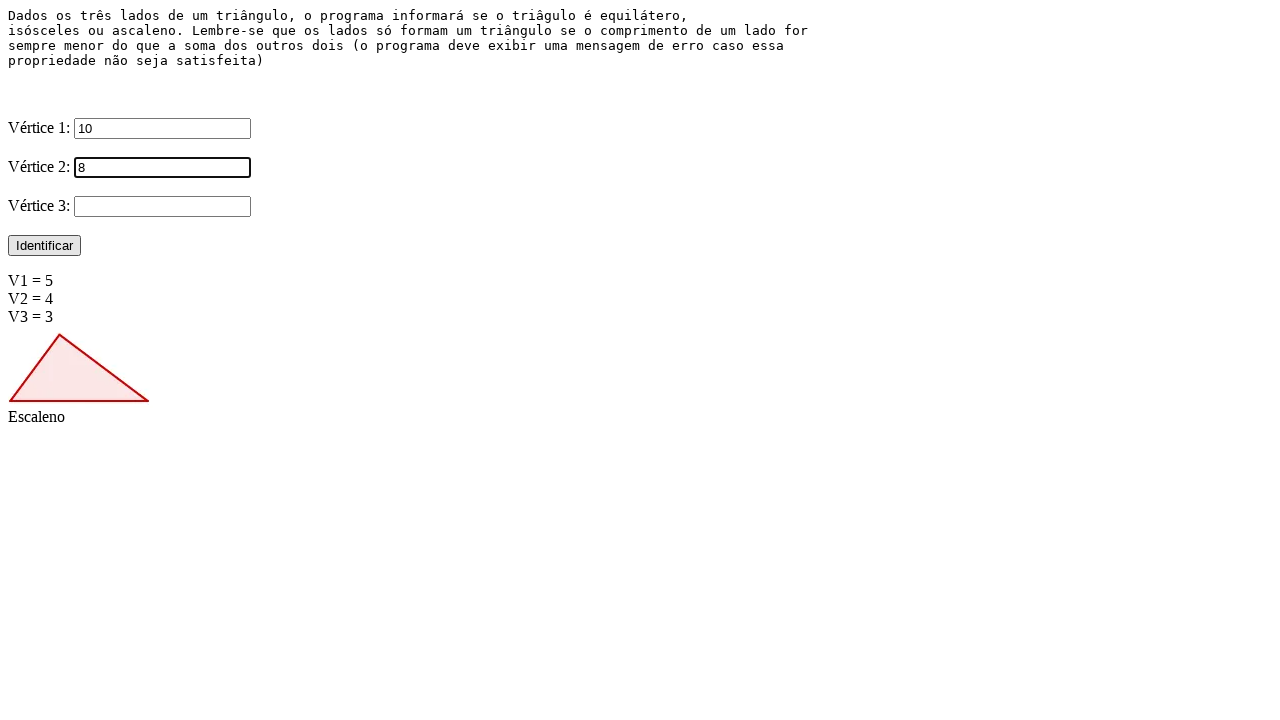

Filled third side input with value '6' on input[name='V3']
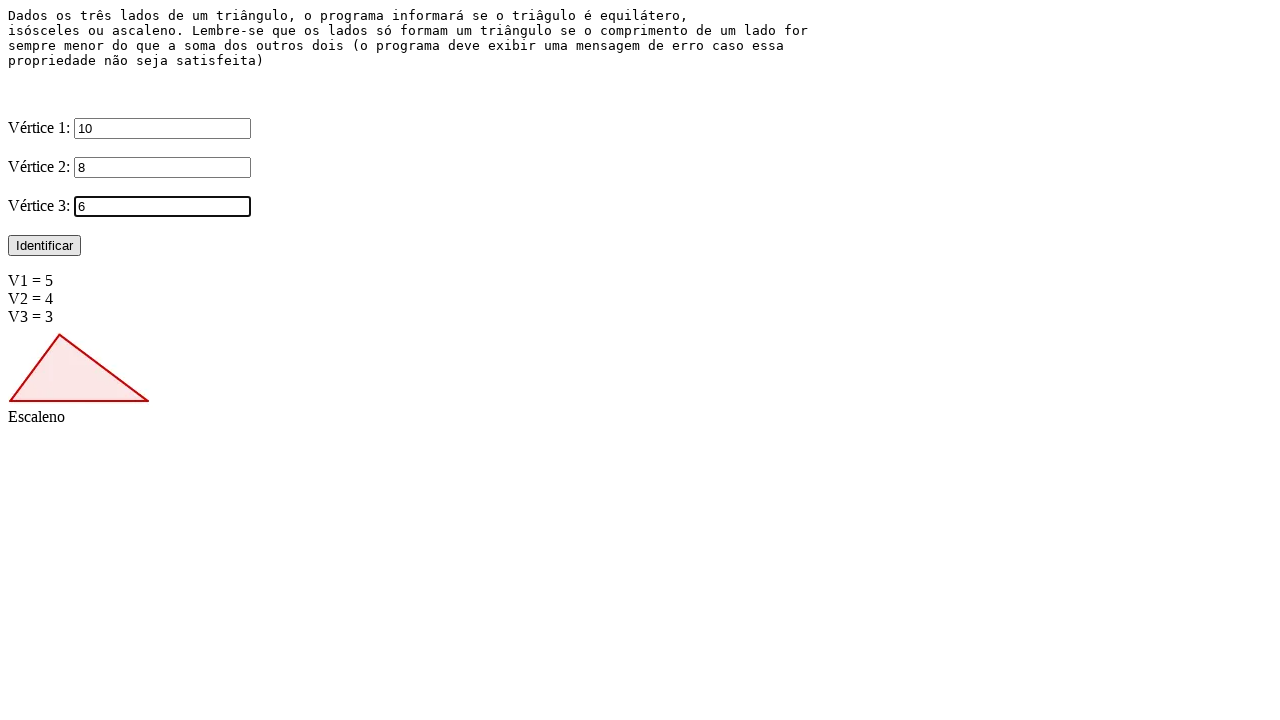

Clicked Identificar button to classify triangle with sides 10, 8, 6 at (44, 246) on input[type='submit'][value='Identificar']
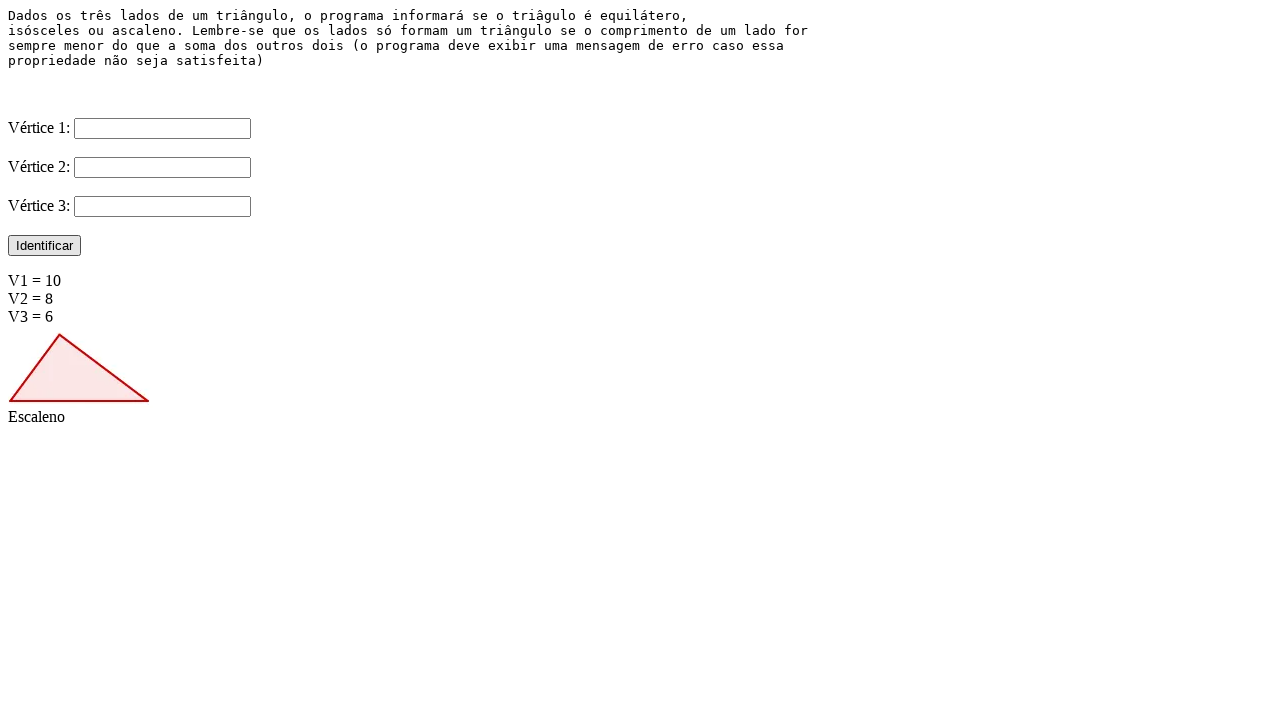

Waited for network idle after classification
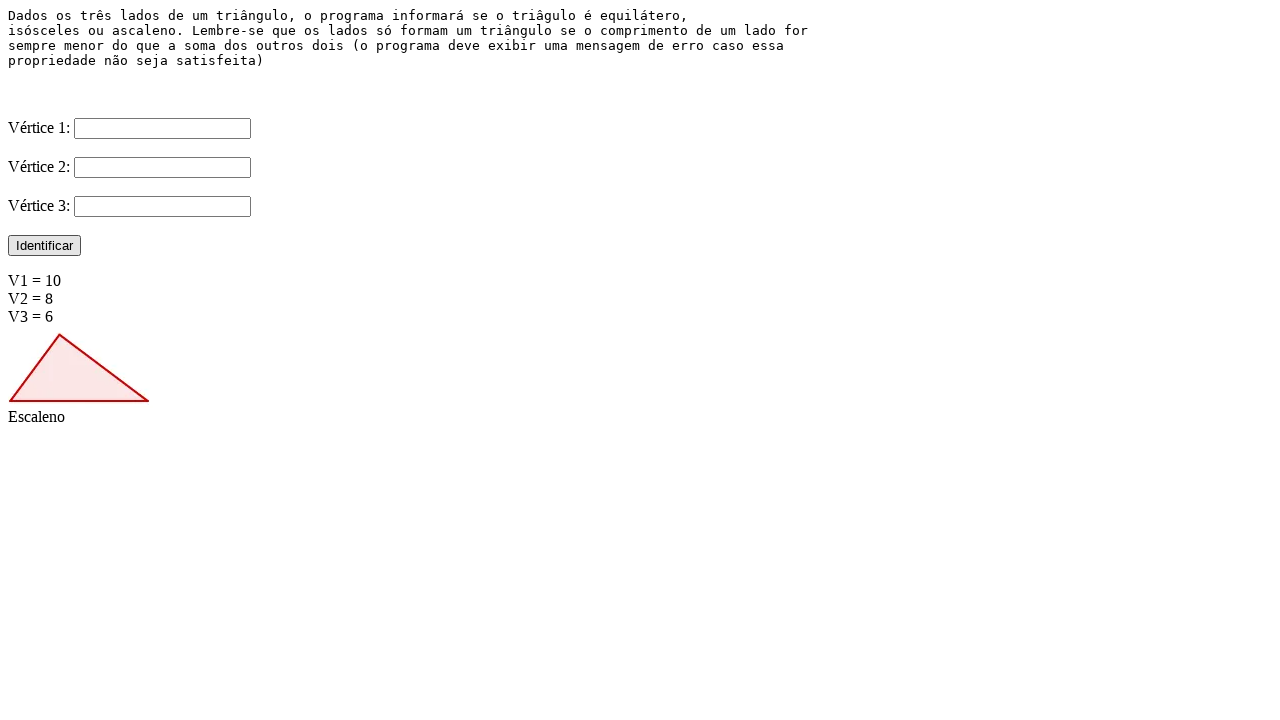

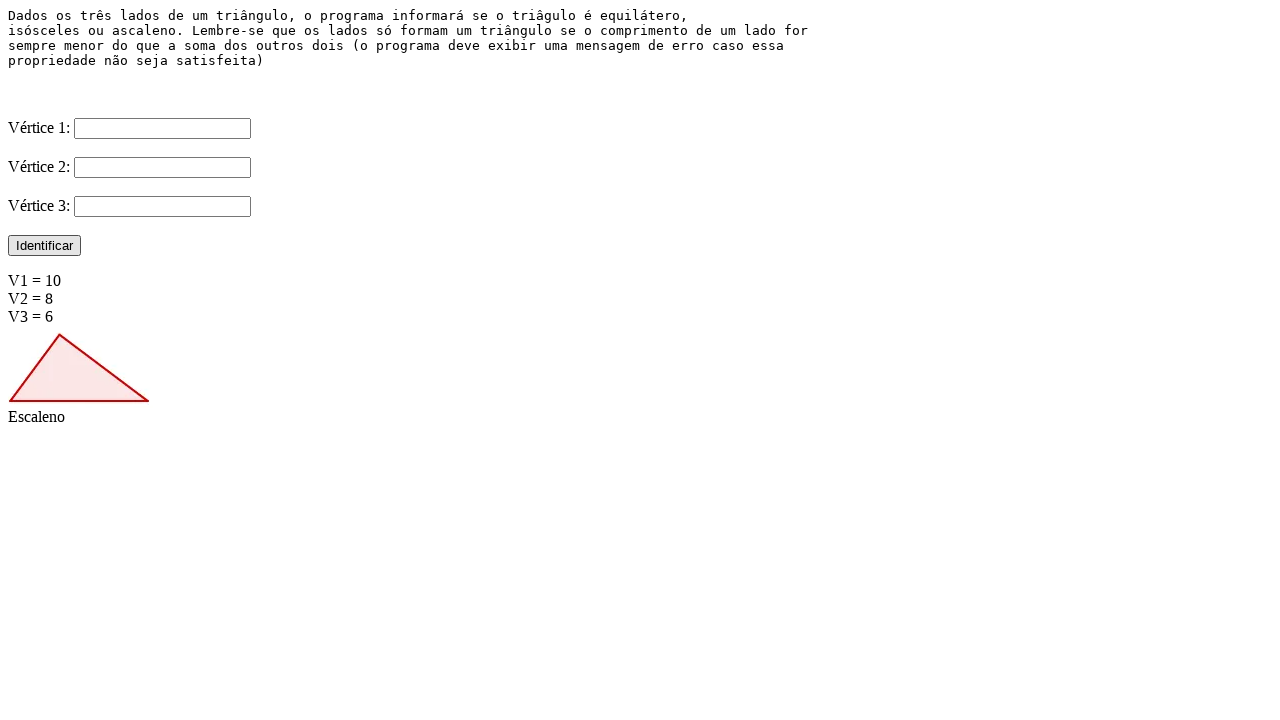